Tests dropdown selection by selecting an option using index method

Starting URL: https://the-internet.herokuapp.com/dropdown

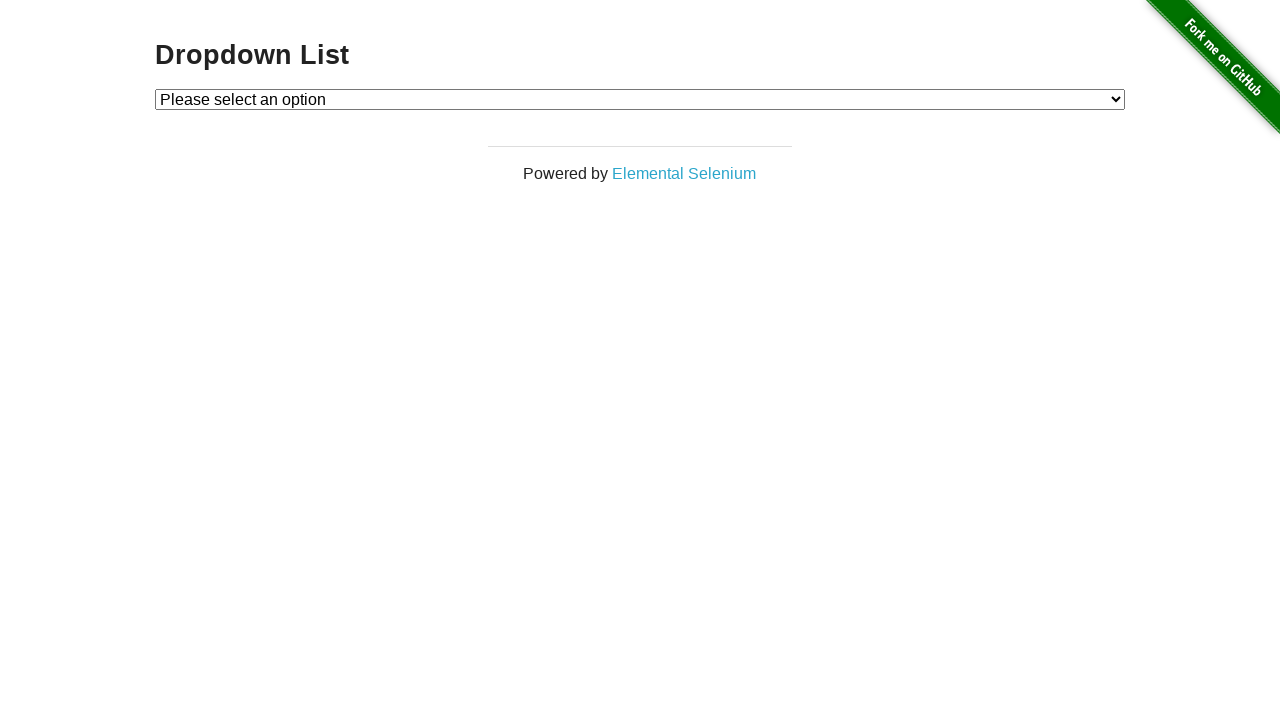

Located the dropdown element with id 'dropdown'
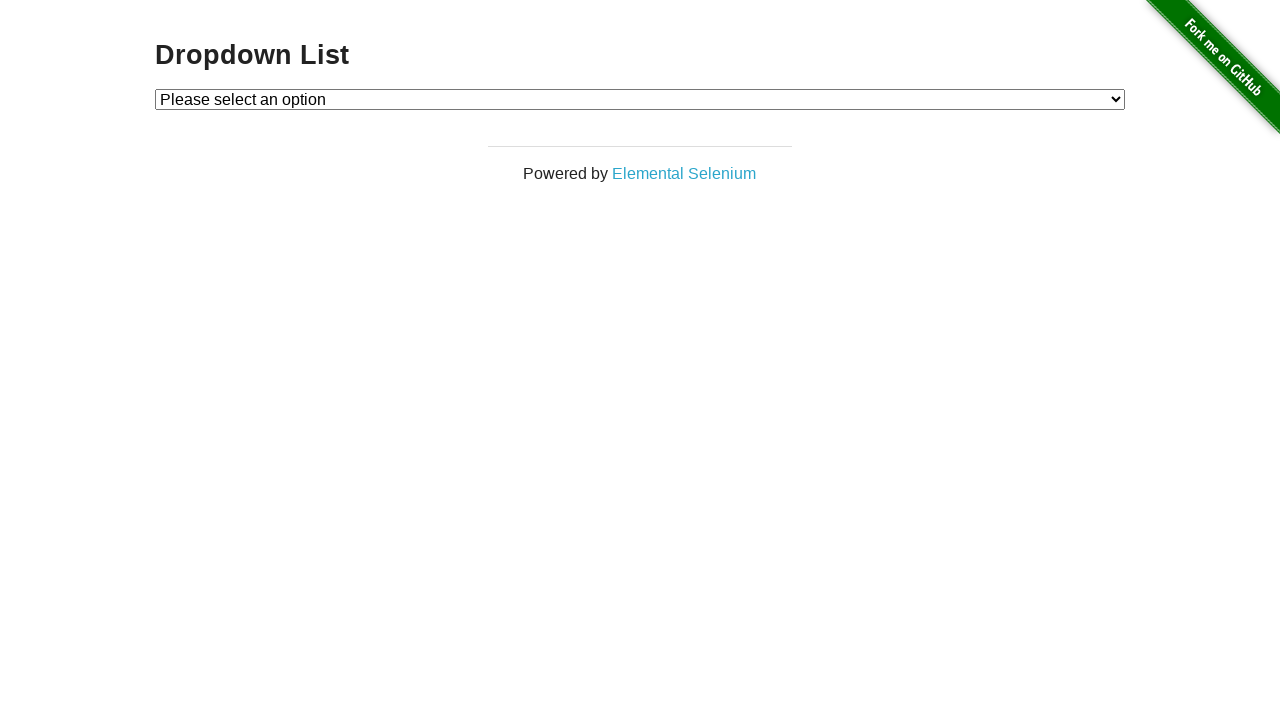

Selected option at index 1 from dropdown on select#dropdown
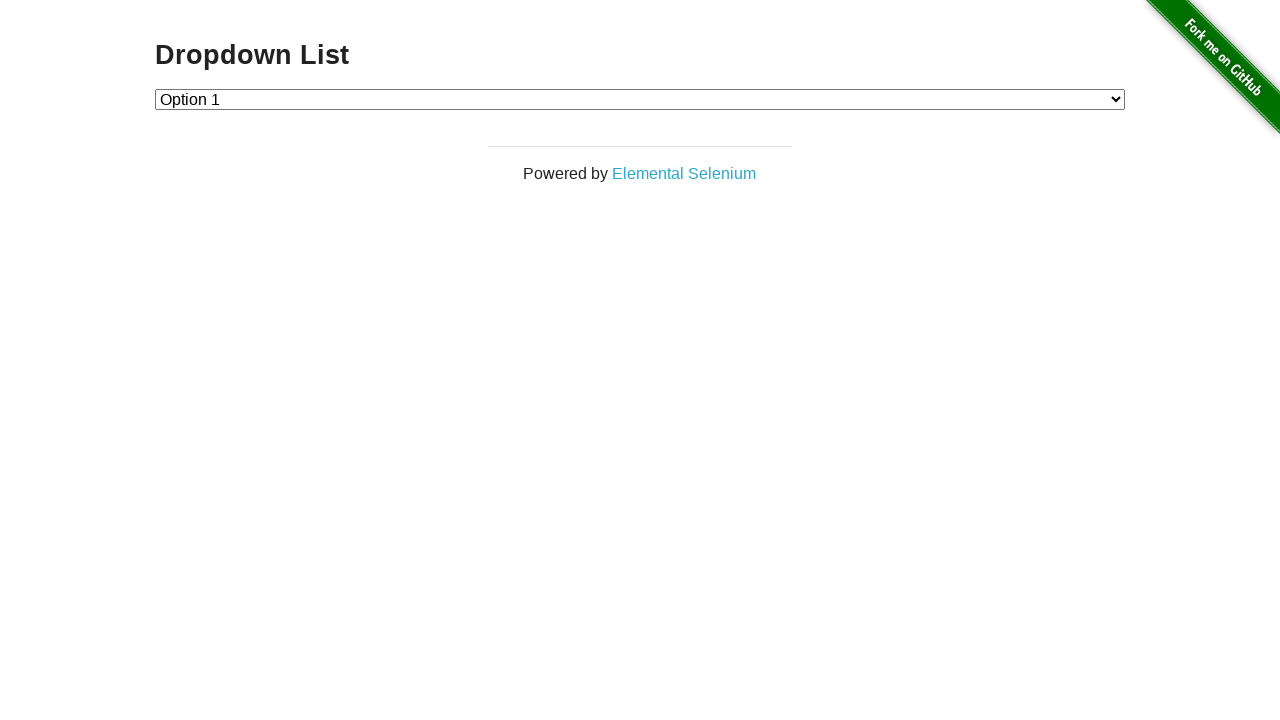

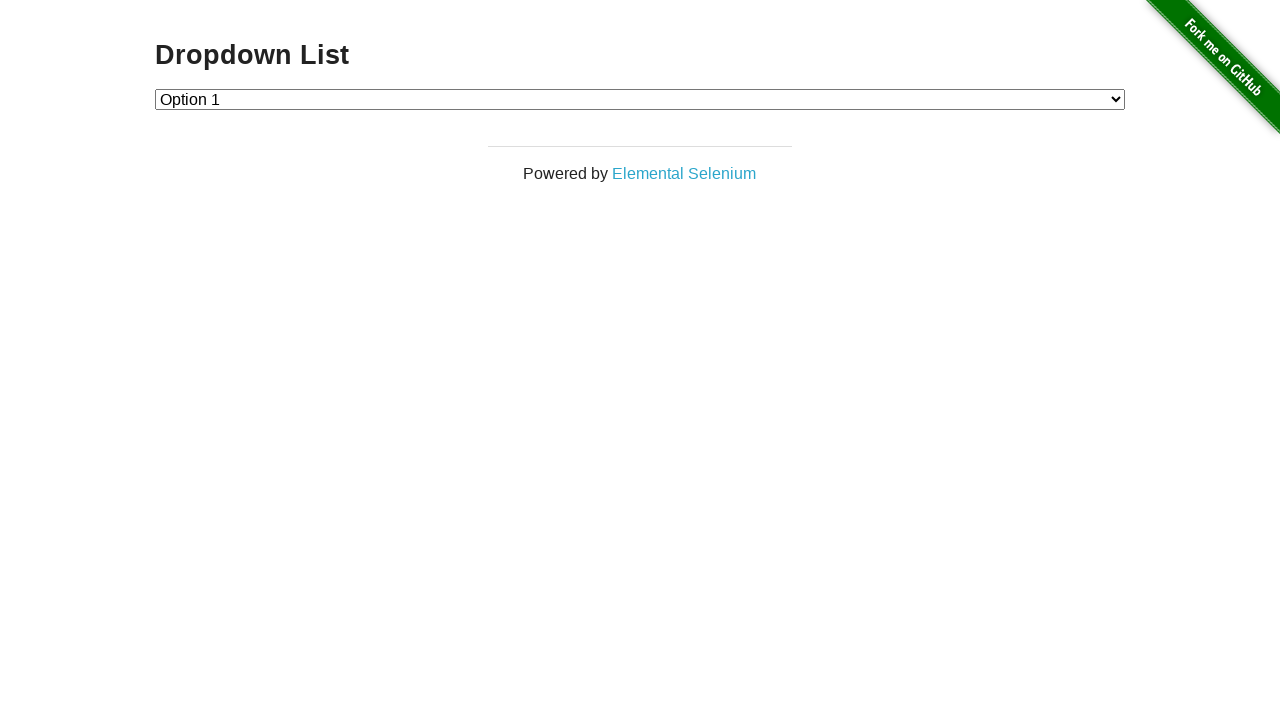